Tests drag and drop functionality by dragging a draggable element and dropping it onto a droppable target within an iframe

Starting URL: https://jqueryui.com/droppable/

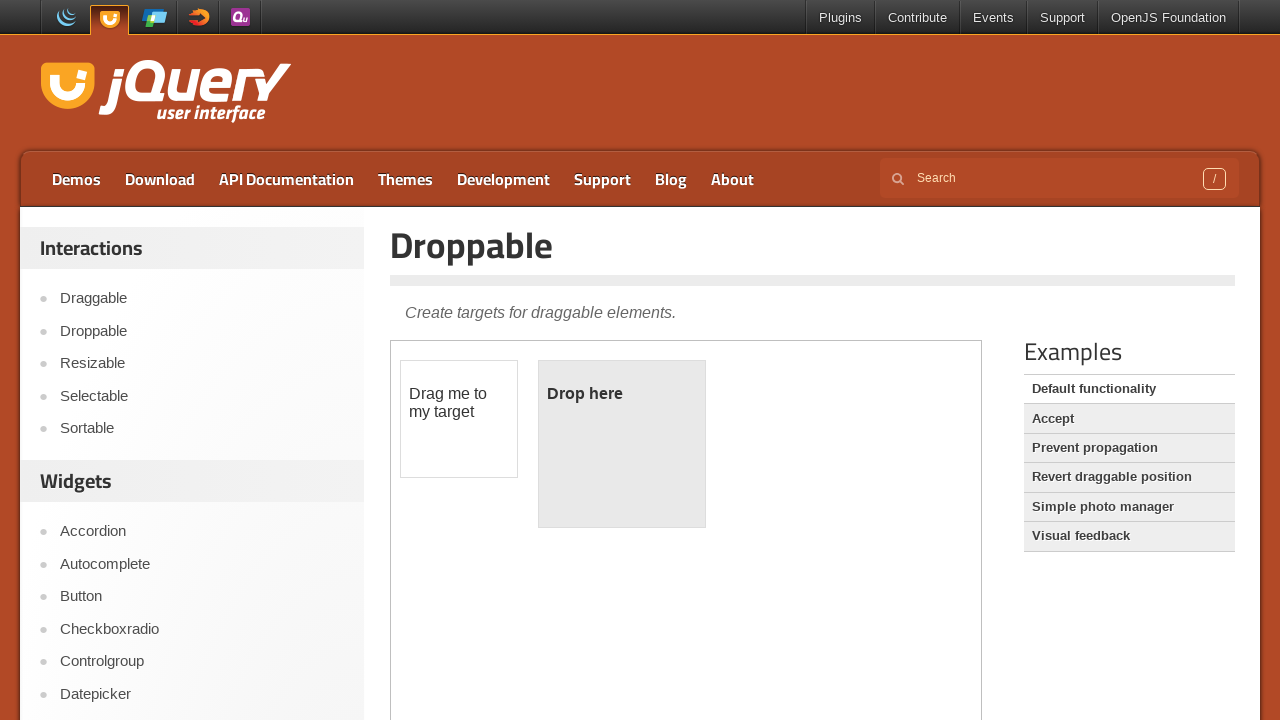

Located the iframe containing the drag and drop demo
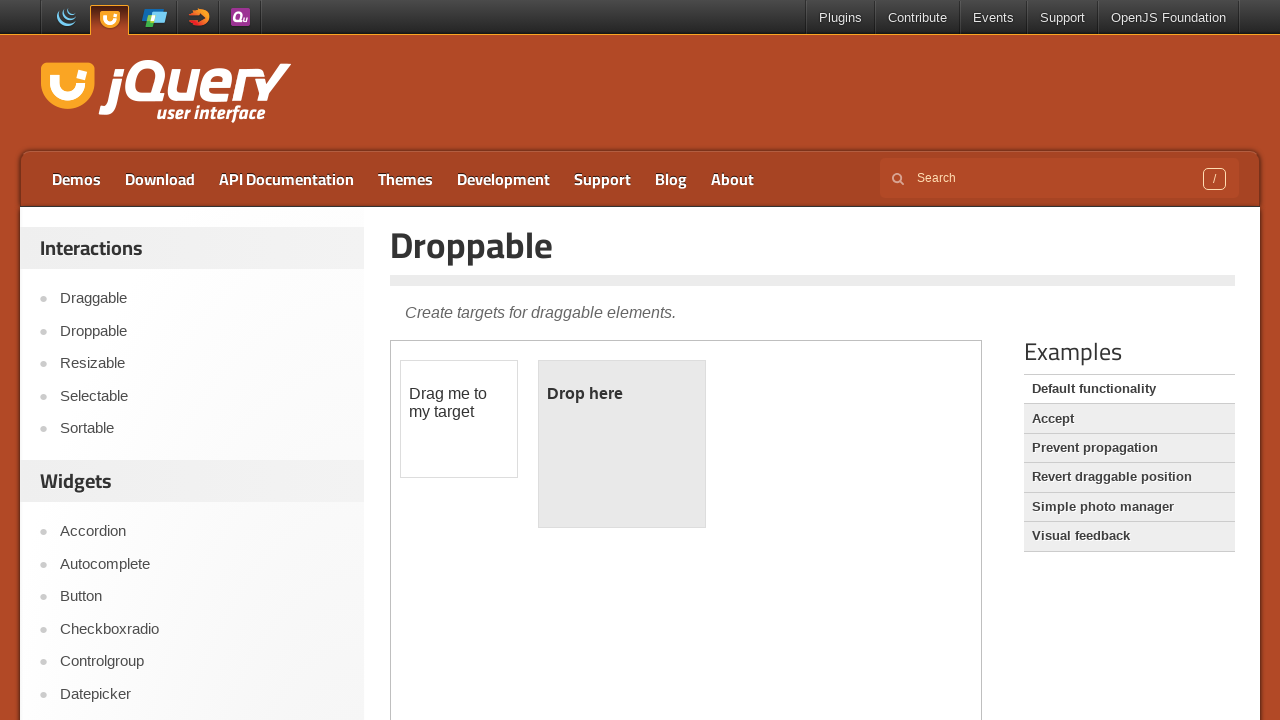

Located the draggable element with id 'draggable'
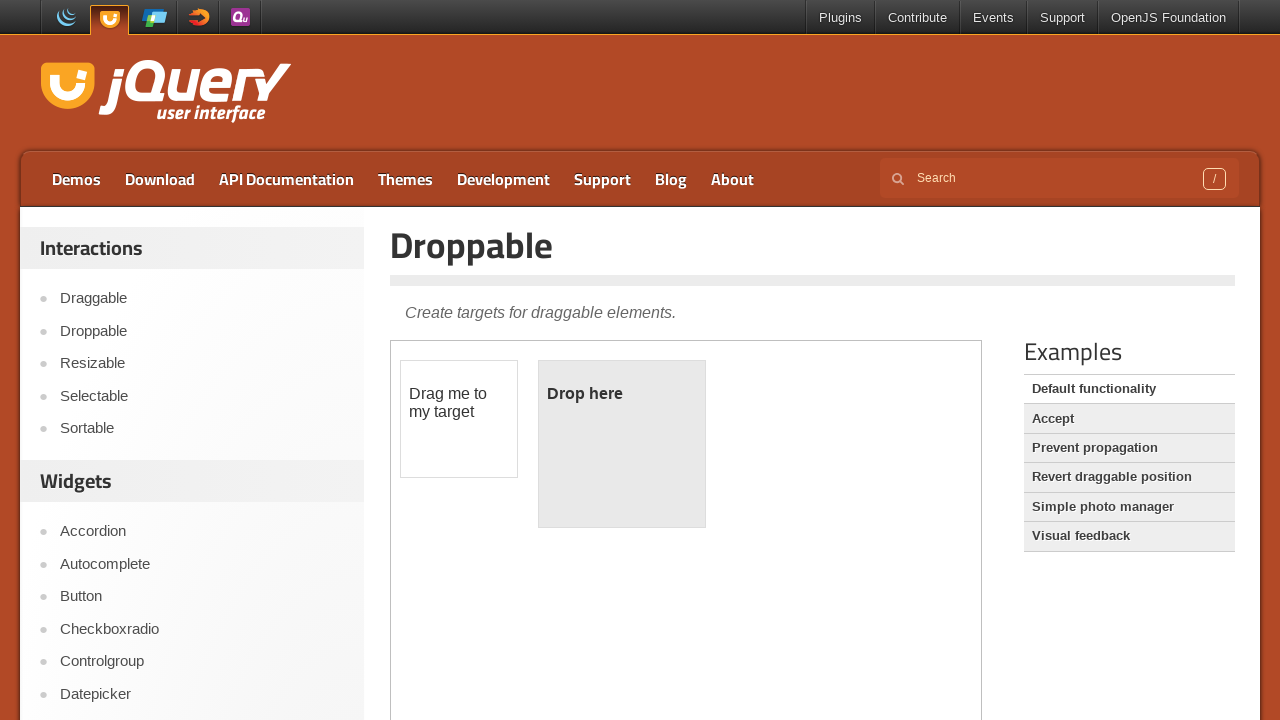

Located the droppable target element with id 'droppable'
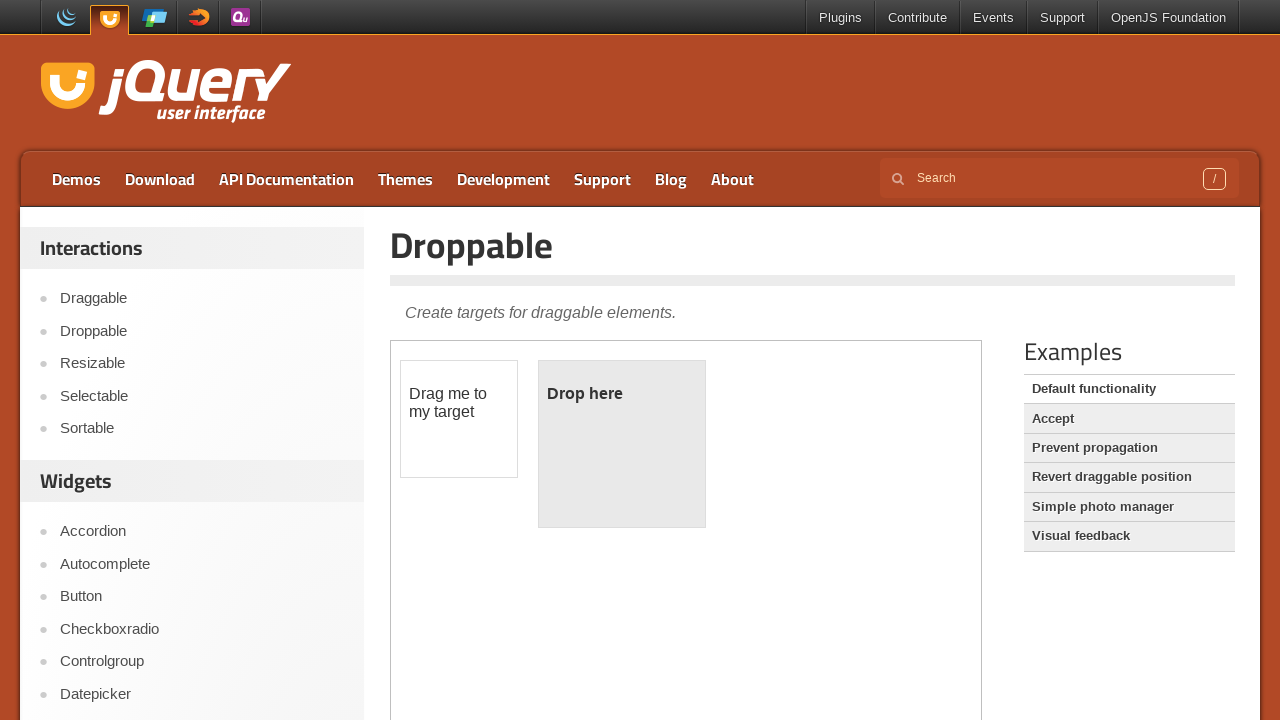

Dragged the draggable element onto the droppable target at (622, 444)
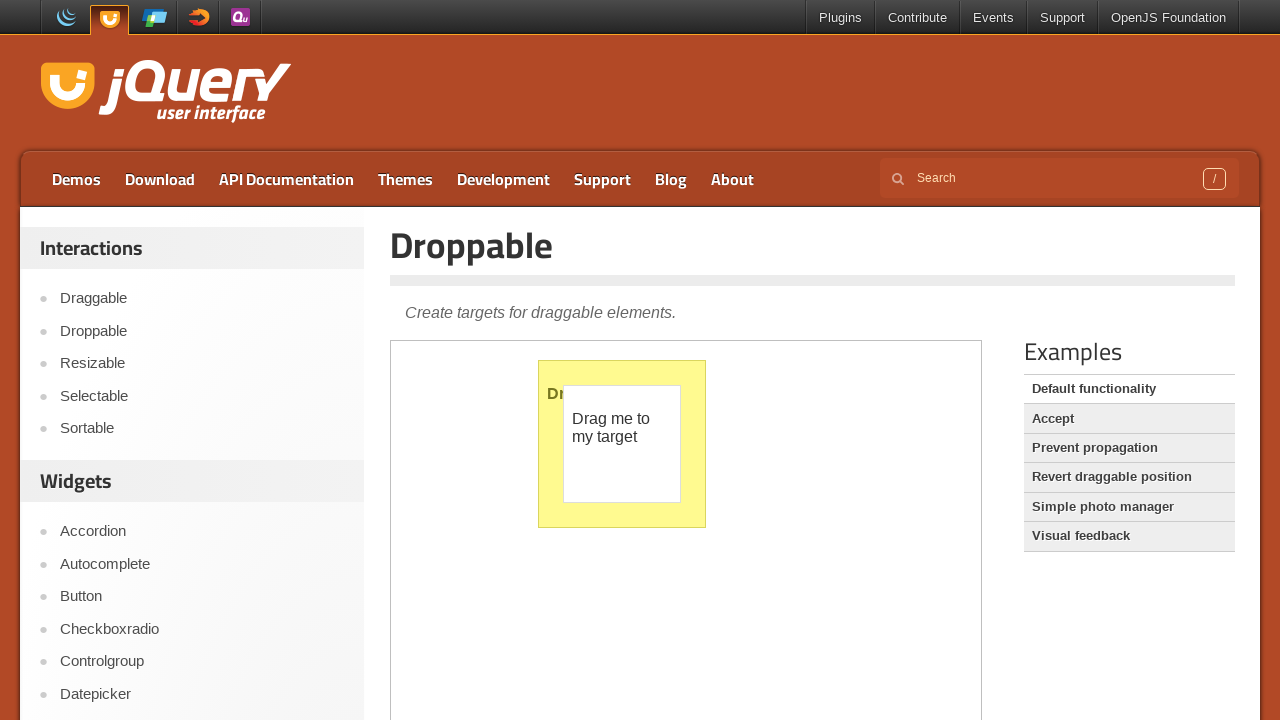

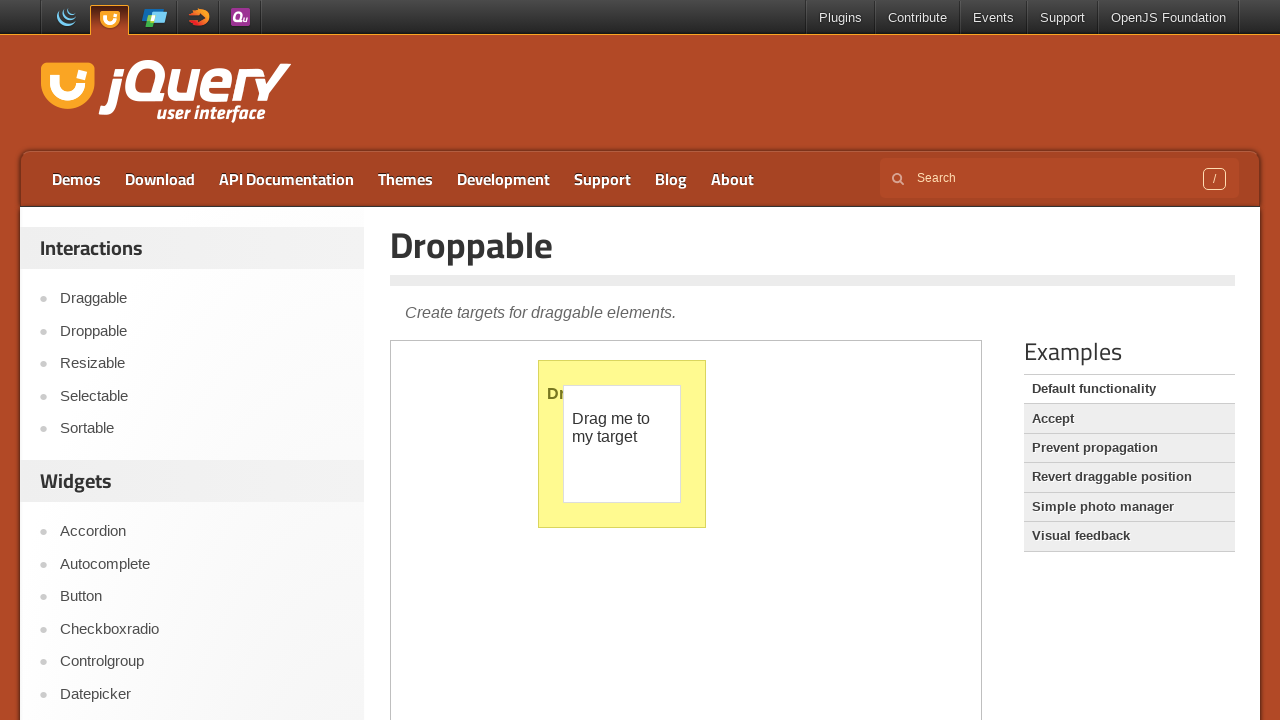